Tests the search functionality on a software testing forum by entering a search query in Russian ("Проверка поиска" meaning "Search test") and submitting the search form.

Starting URL: http://software-testing.ru/forum/

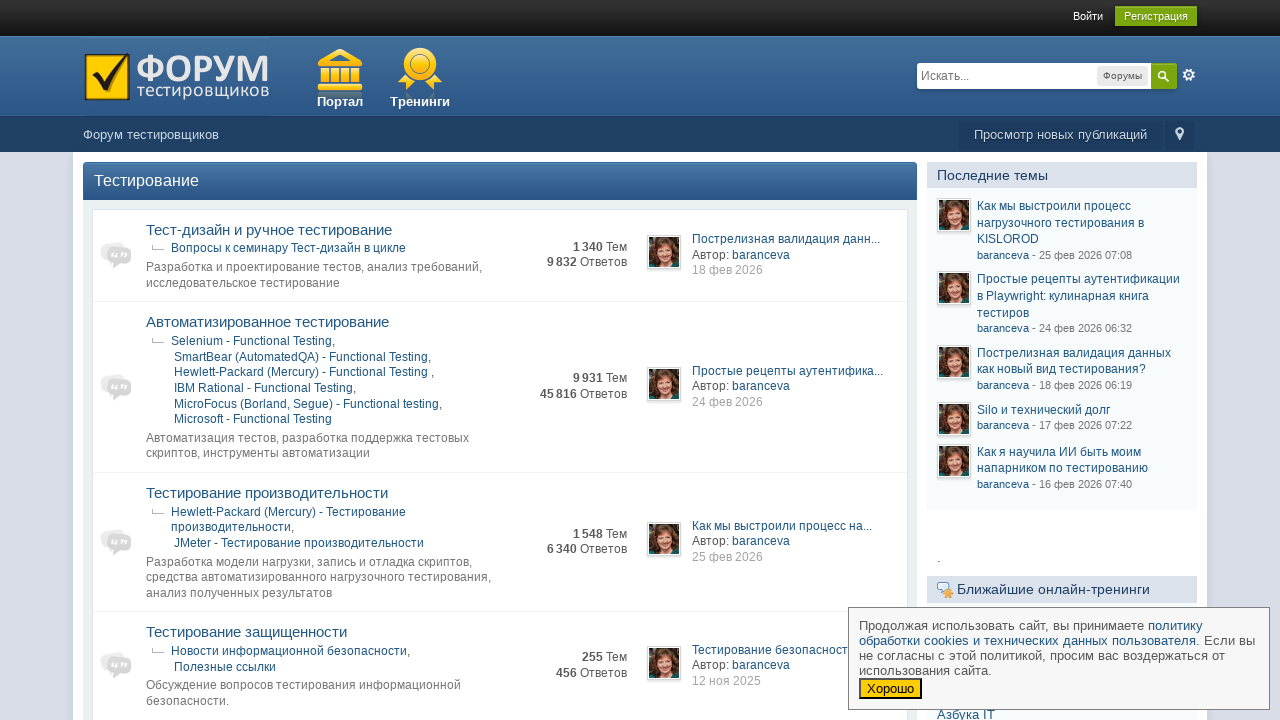

Filled search field with Russian query 'Проверка поиска' (Search test) on #main_search
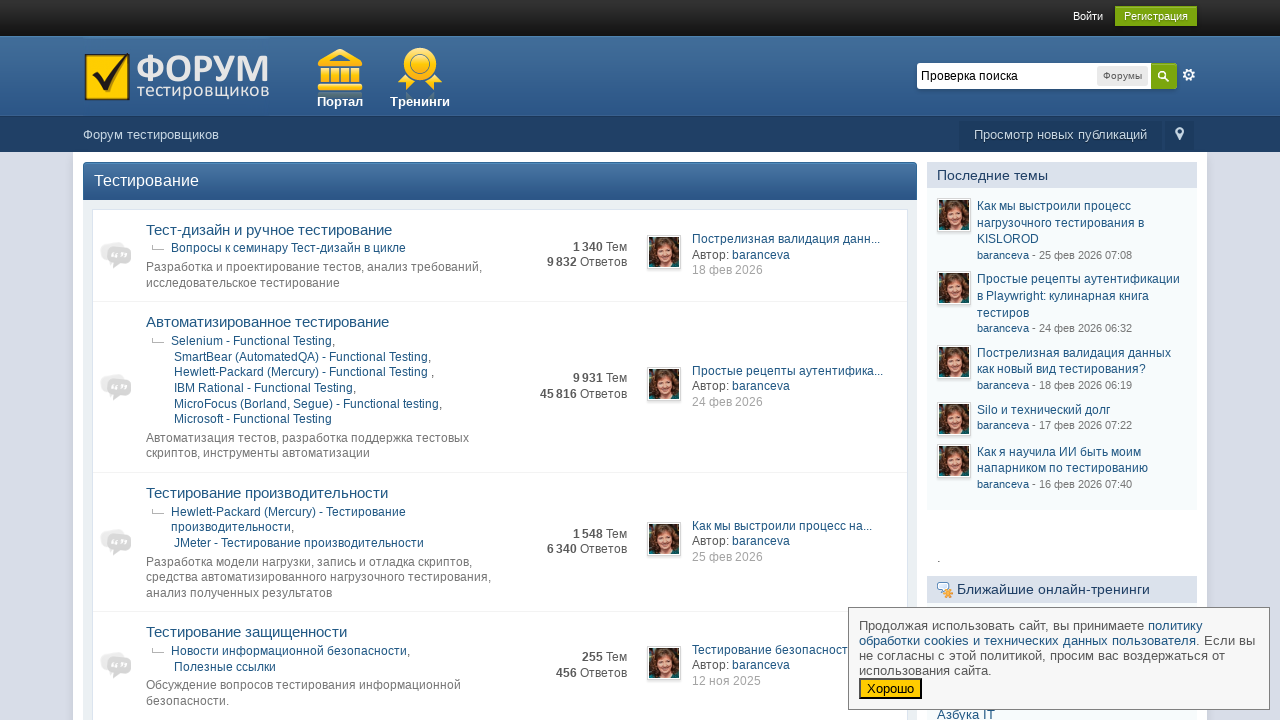

Clicked submit button to execute search at (1164, 76) on input[type='submit']
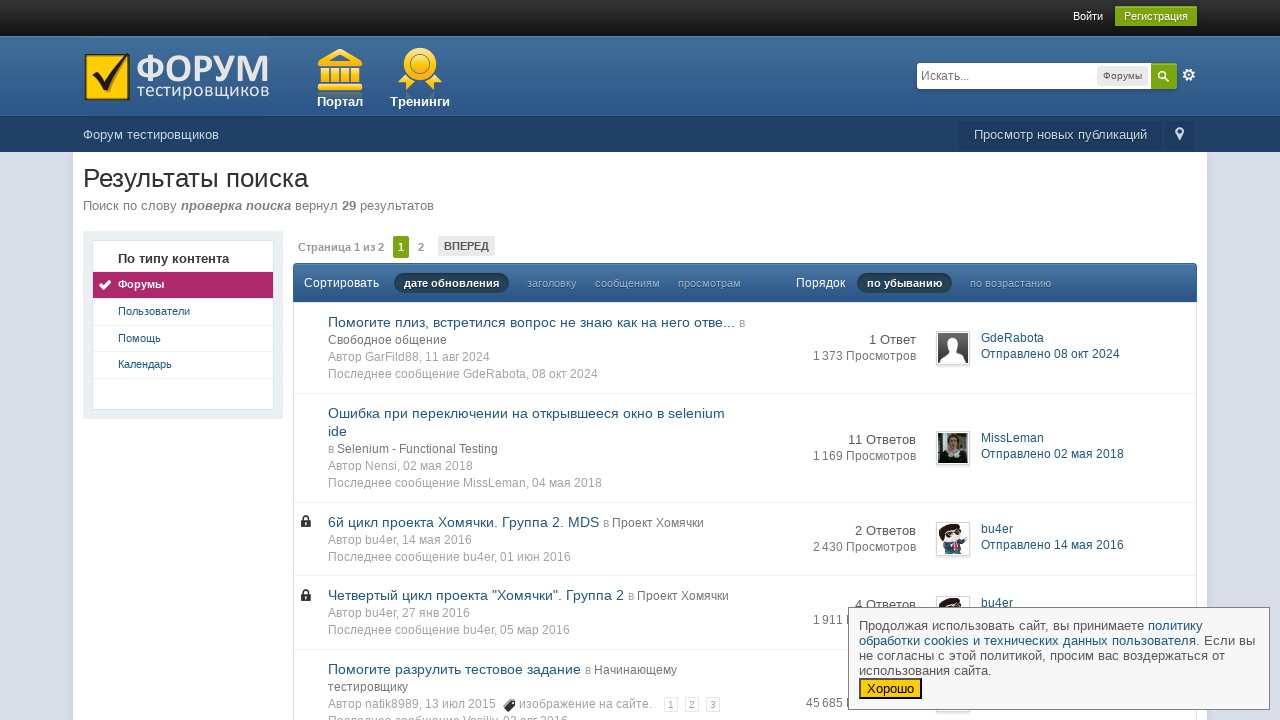

Search results loaded and network requests completed
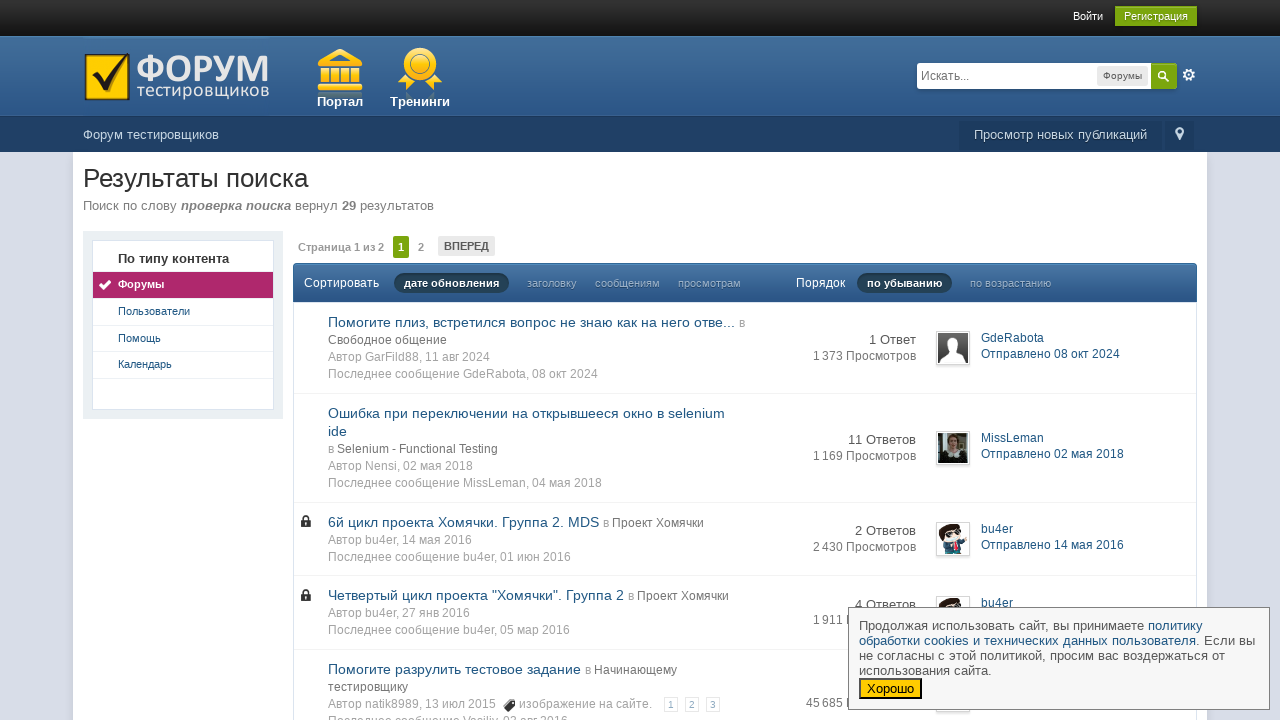

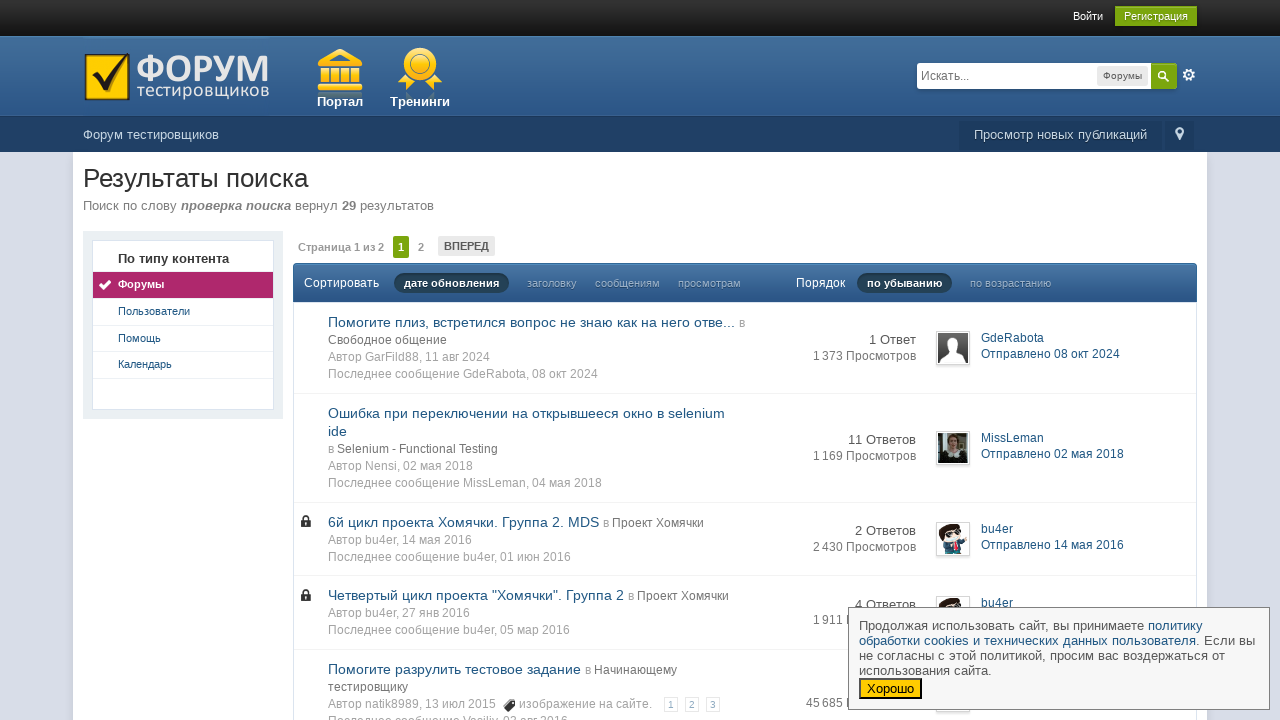